Navigates to YouTube homepage and retrieves the page title

Starting URL: https://www.youtube.com

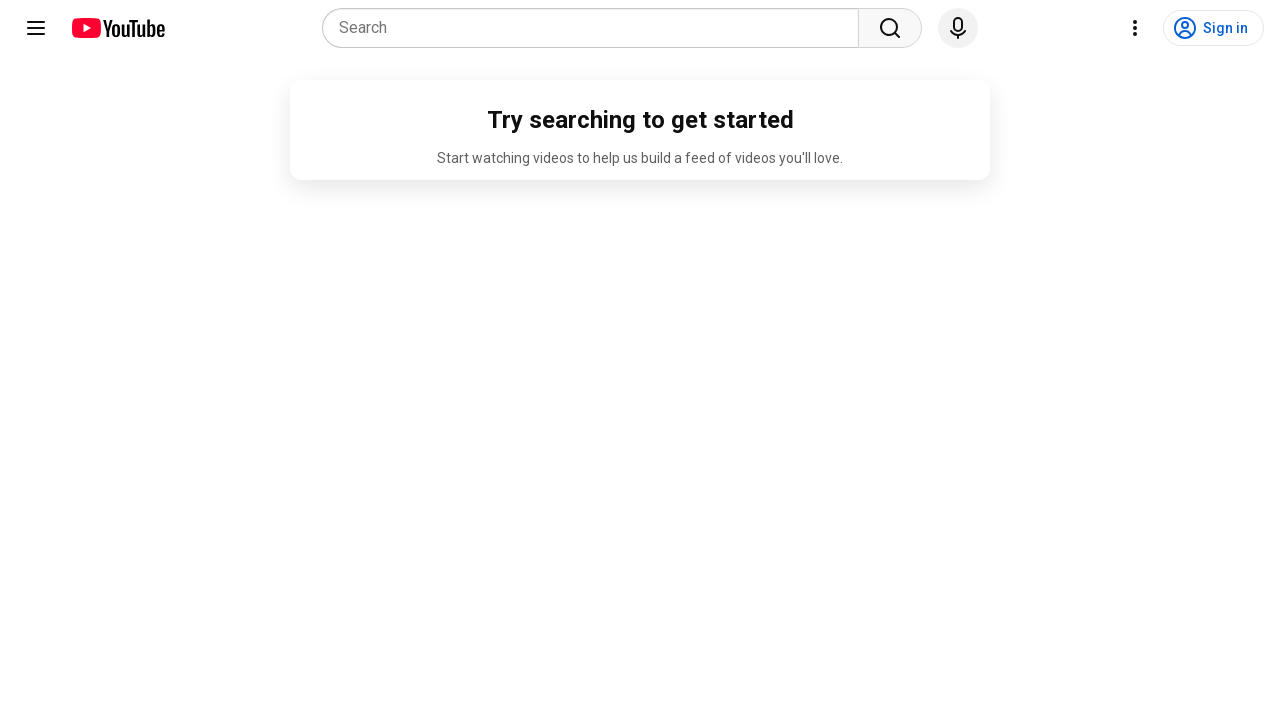

Navigated to YouTube homepage
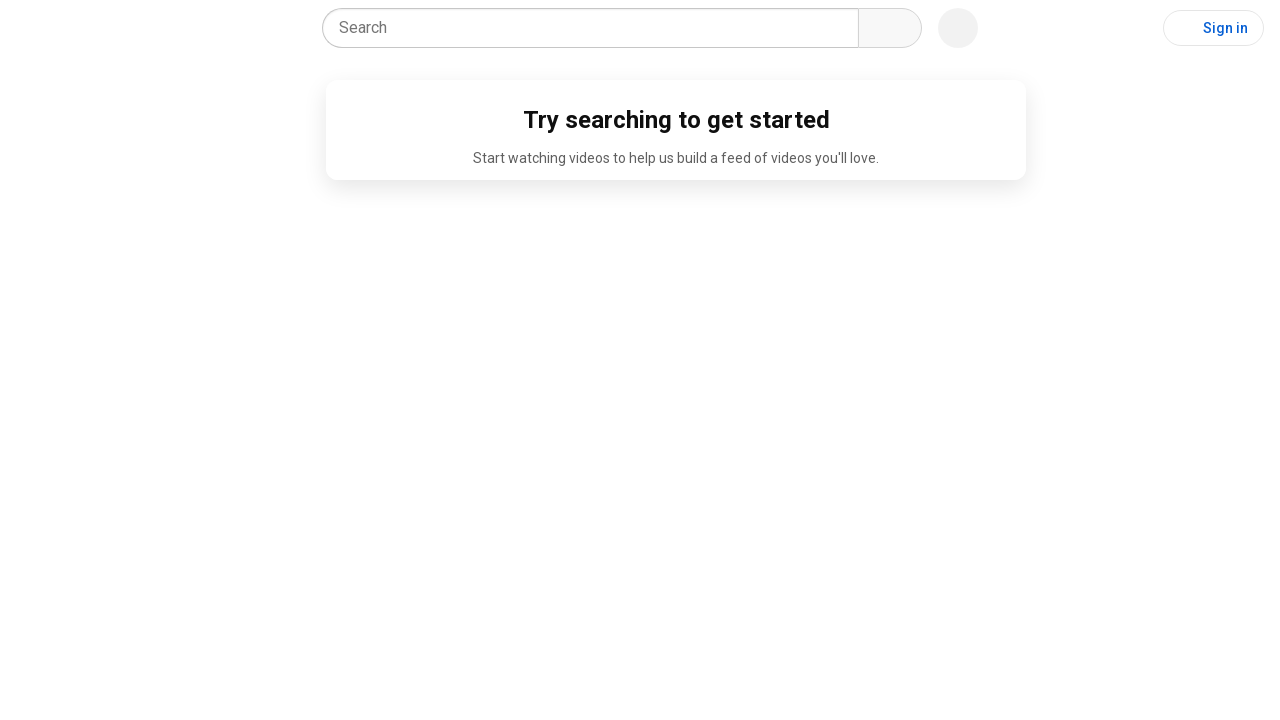

Waited for page to load (domcontentloaded state)
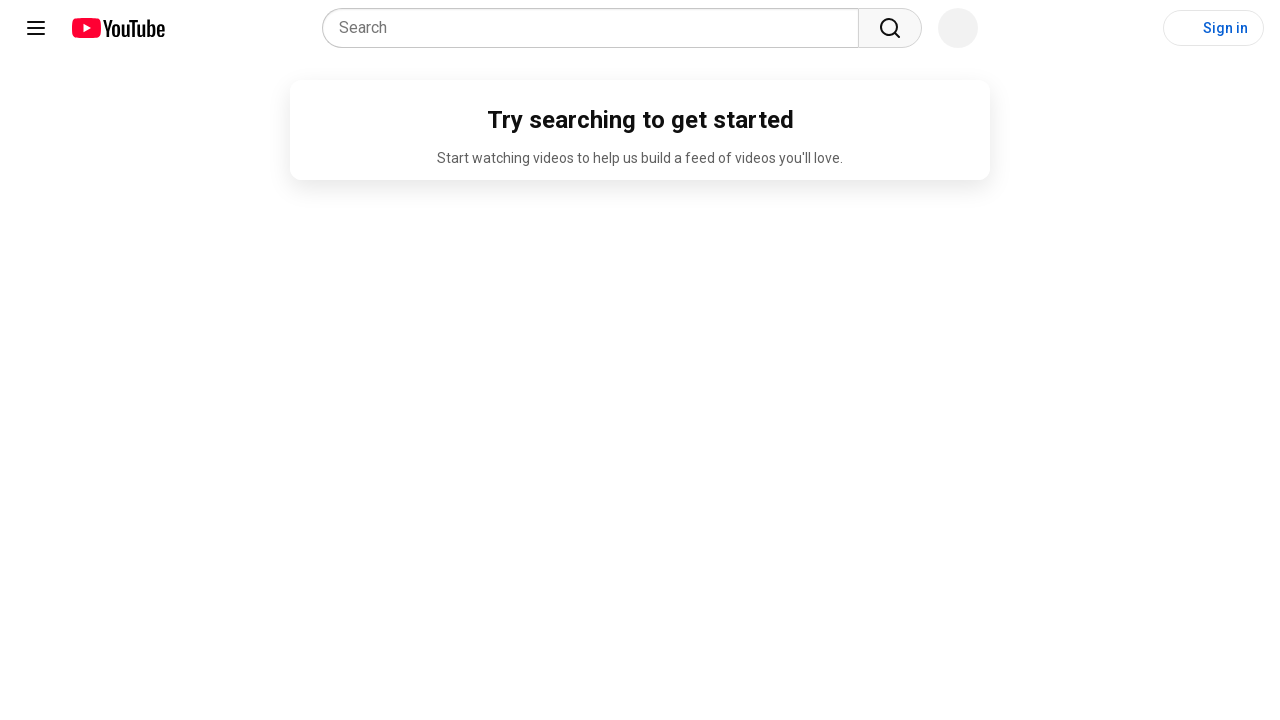

Retrieved page title: YouTube
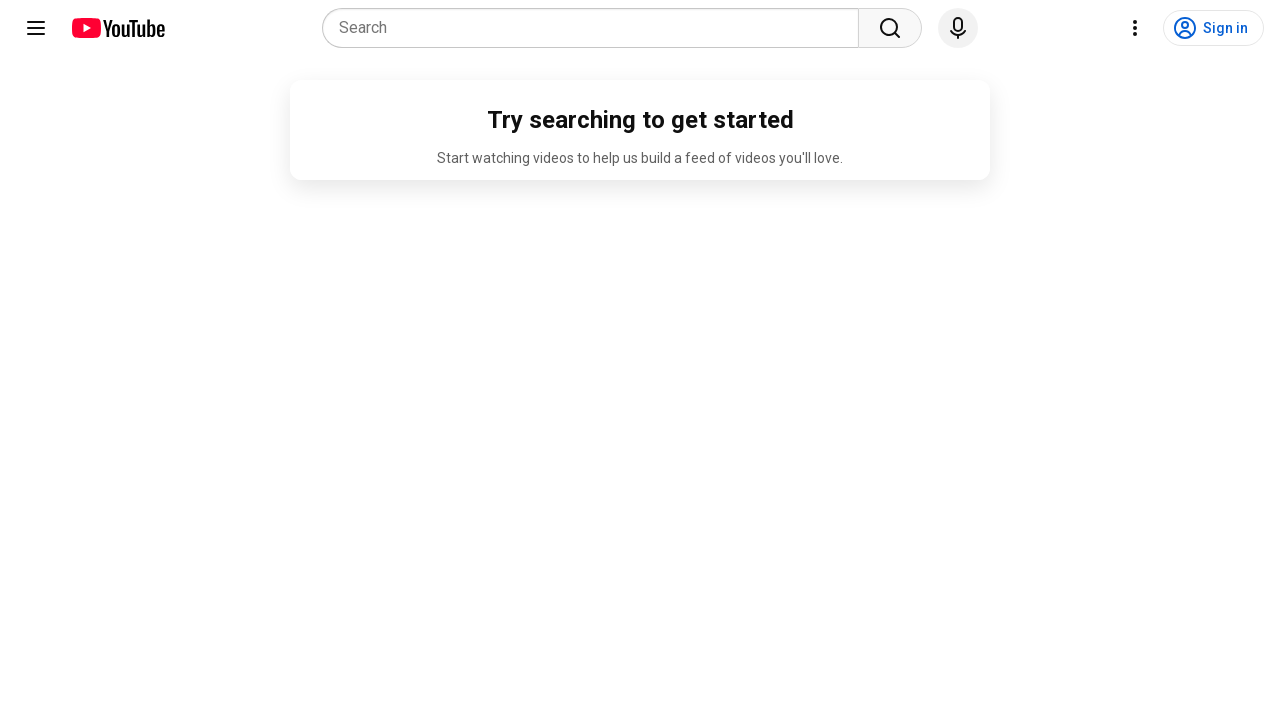

Printed page title to console
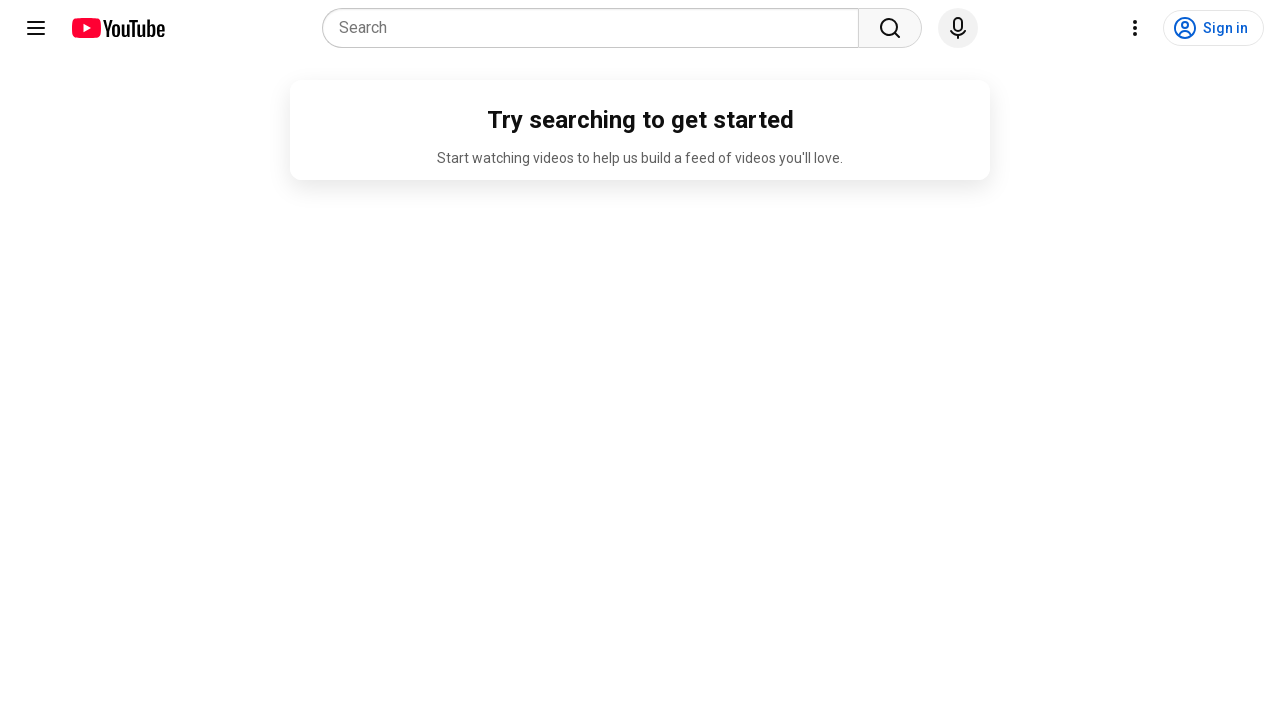

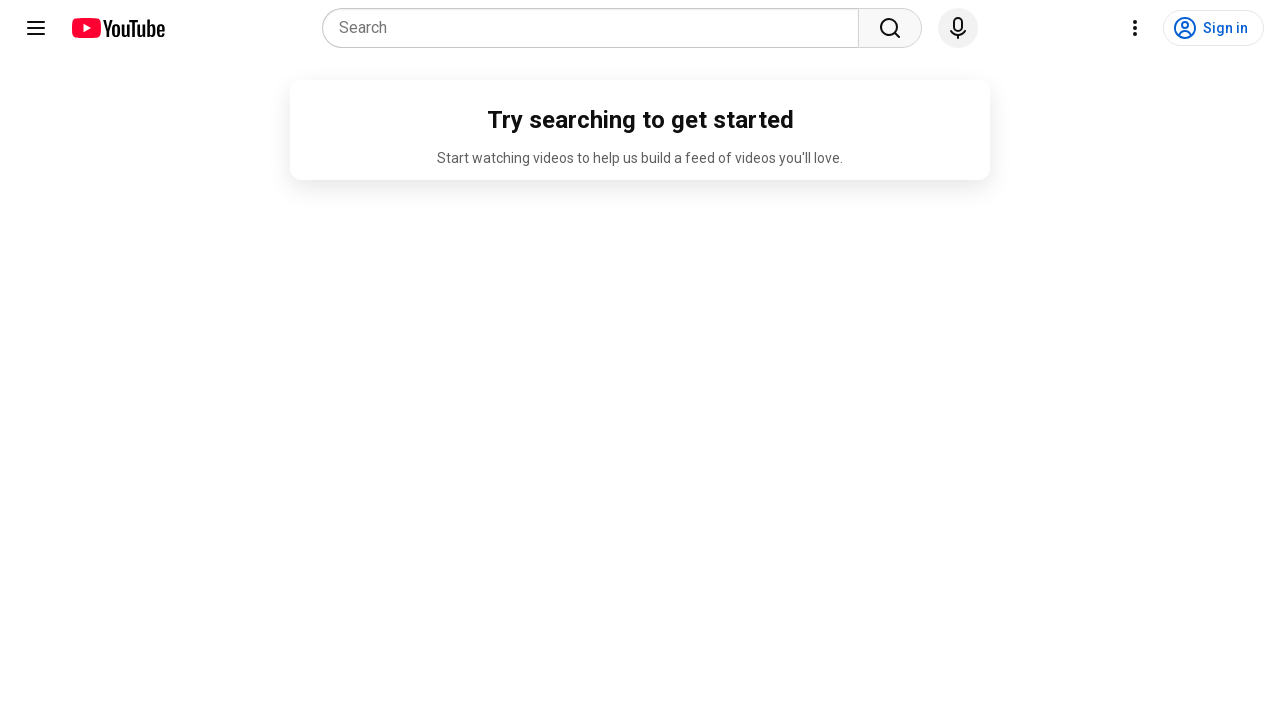